Tests filling out a form by entering first name and last name fields on a test website

Starting URL: https://trytestingthis.netlify.app/

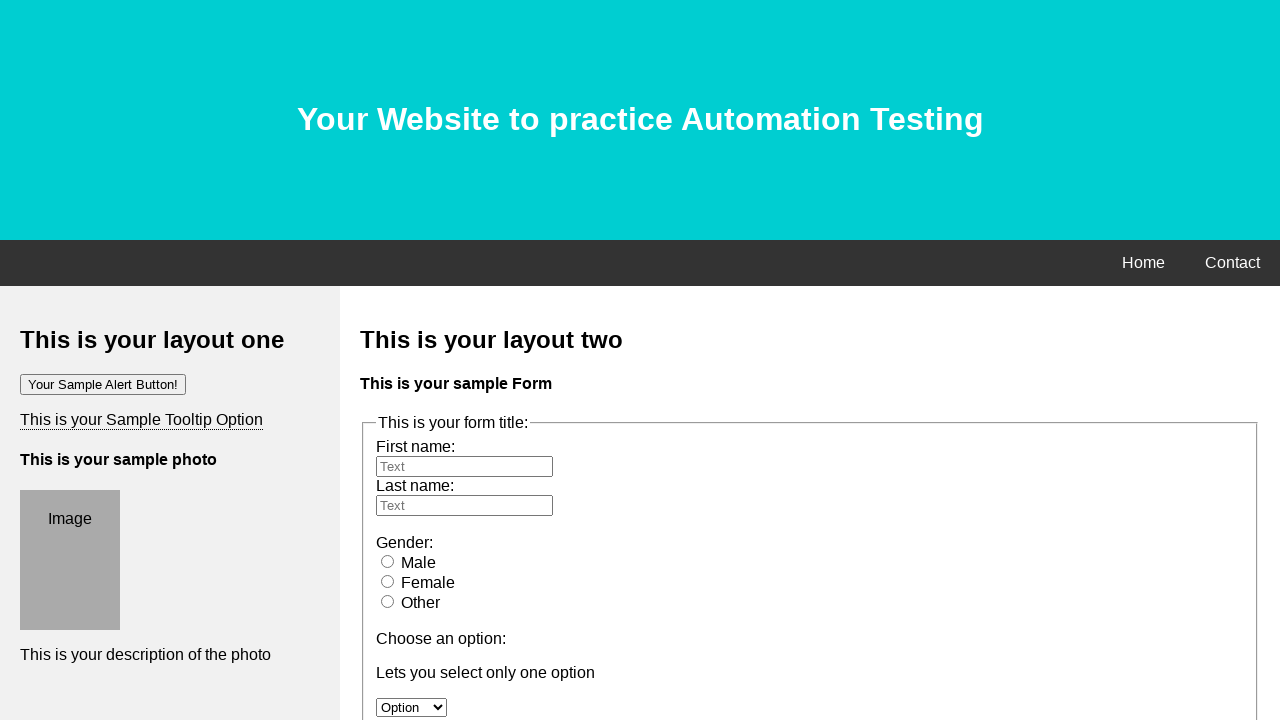

Filled first name field with 'manoj' on input#fname
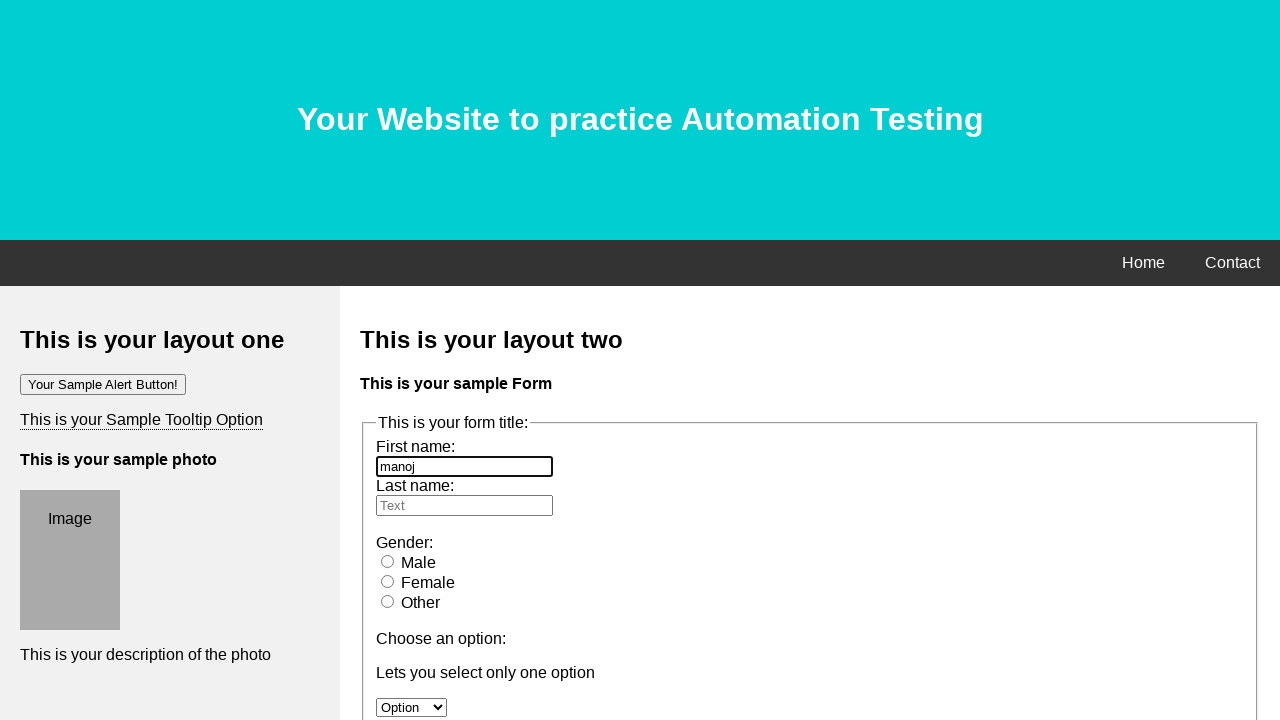

Filled last name field with 'kumar' on input#lname
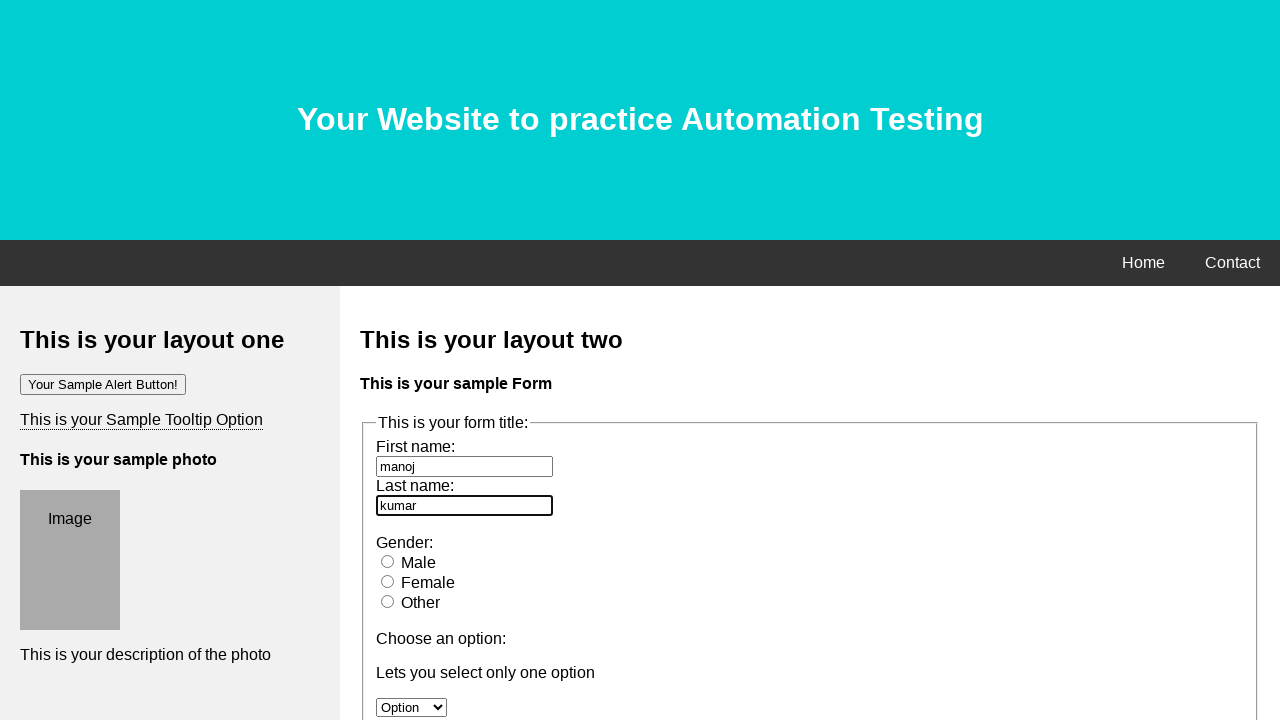

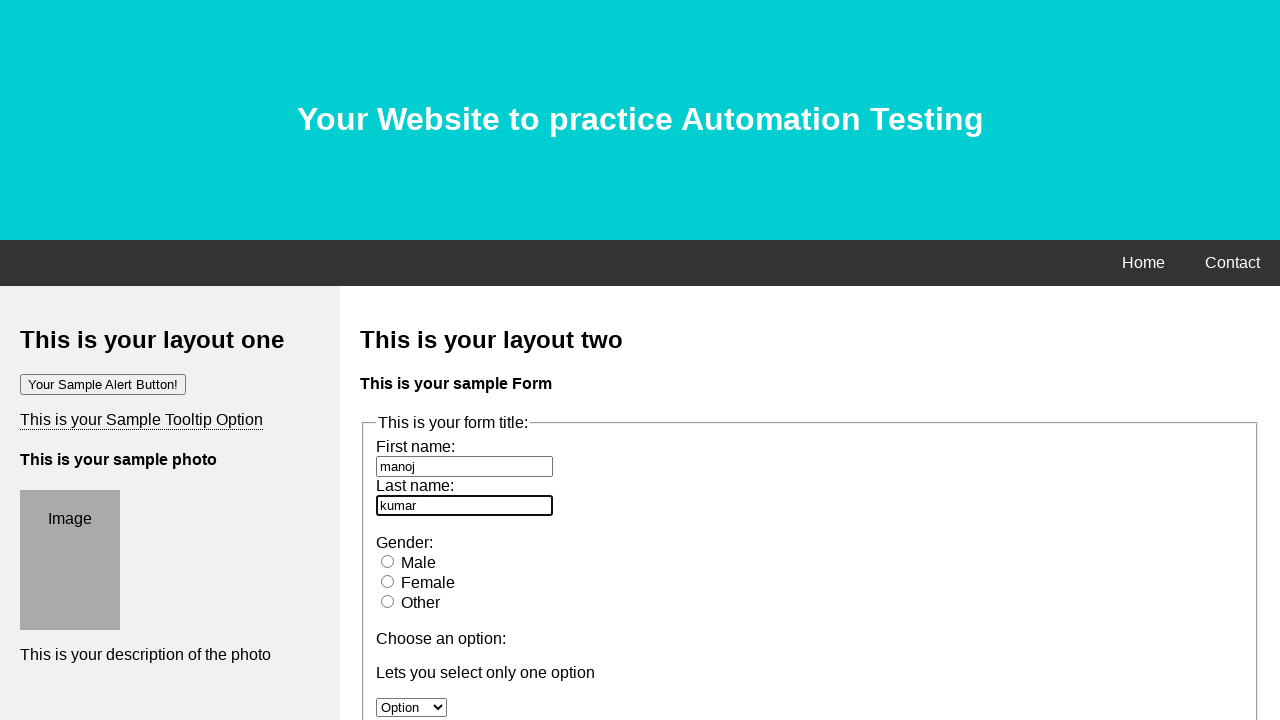